Tests multiple windows functionality by clicking to open a new window, switching between windows, and verifying content in both the parent and child windows

Starting URL: https://the-internet.herokuapp.com/

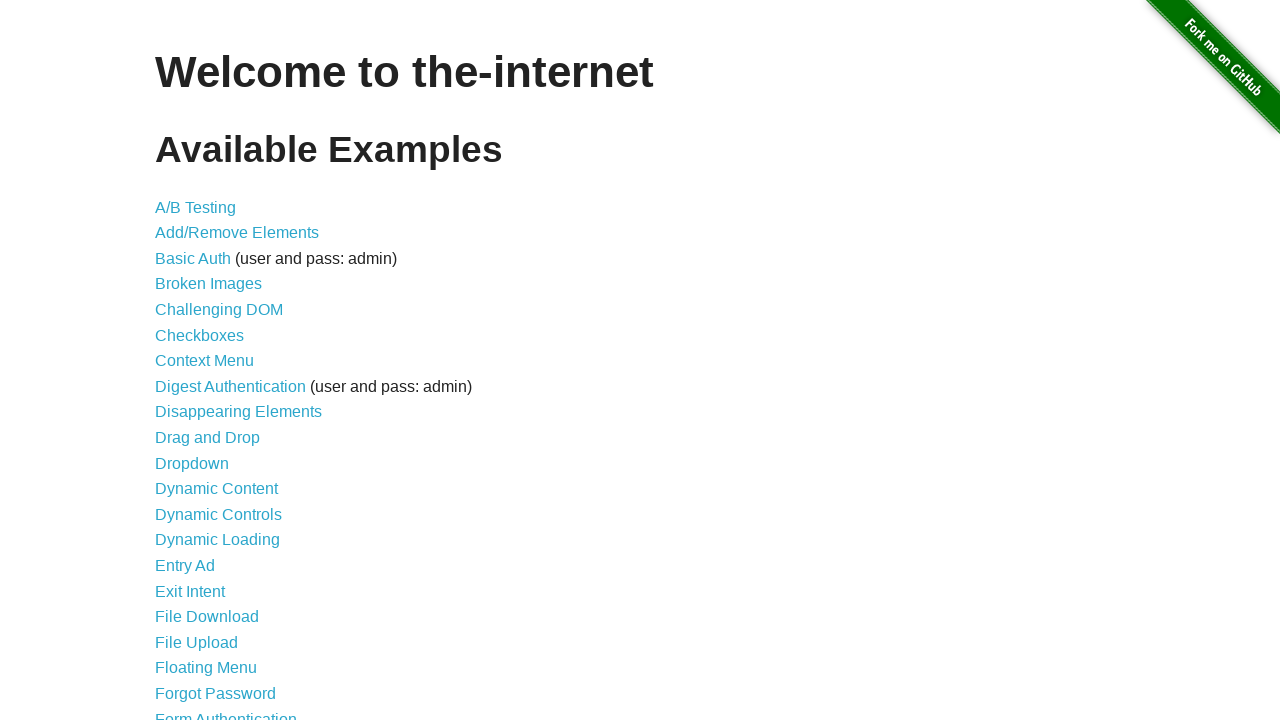

Clicked 'Multiple Windows' link at (218, 369) on xpath=//a[contains(text(),'Multiple Windows')]
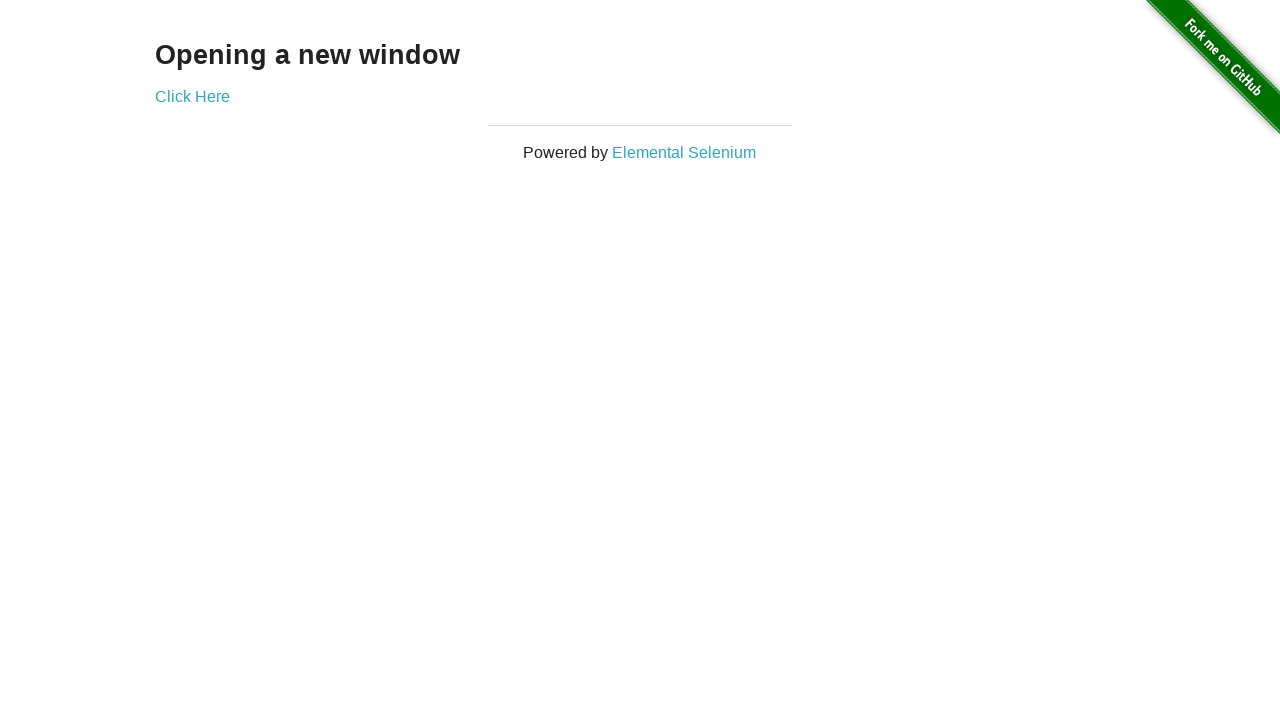

Clicked 'Click Here' to open new window at (192, 96) on xpath=//a[contains(text(),'Click Here')]
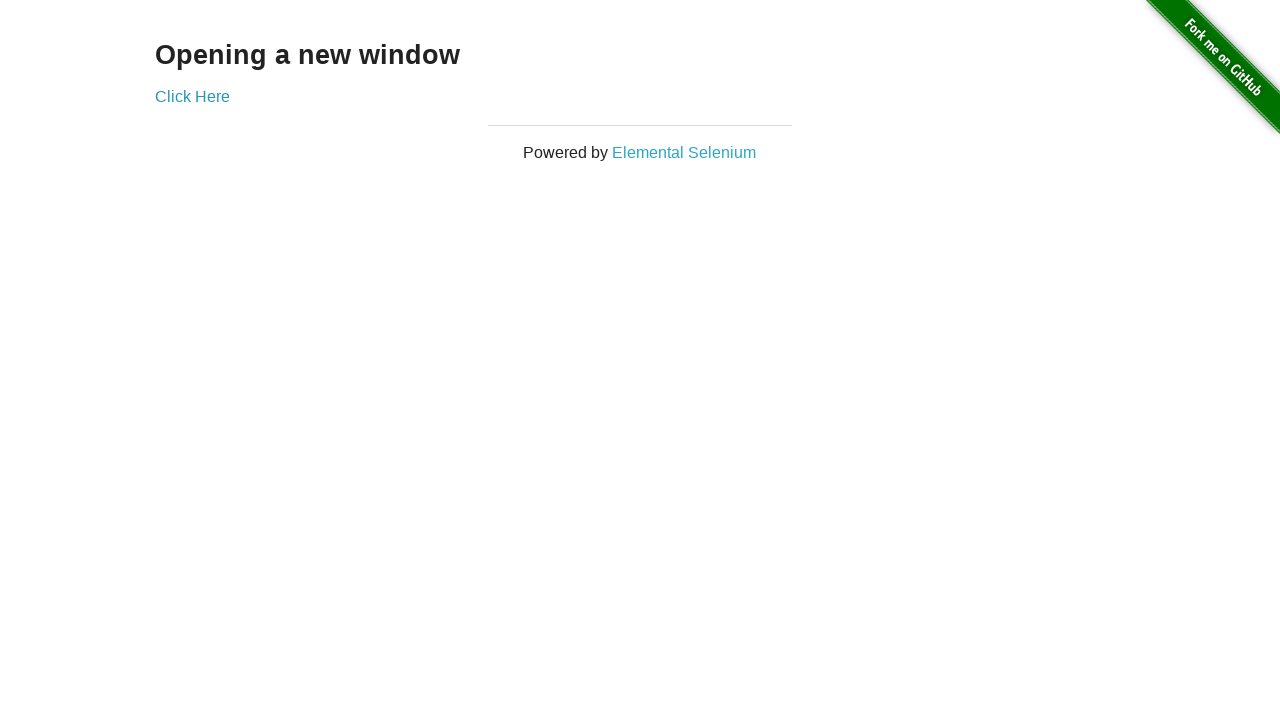

New child window opened and captured
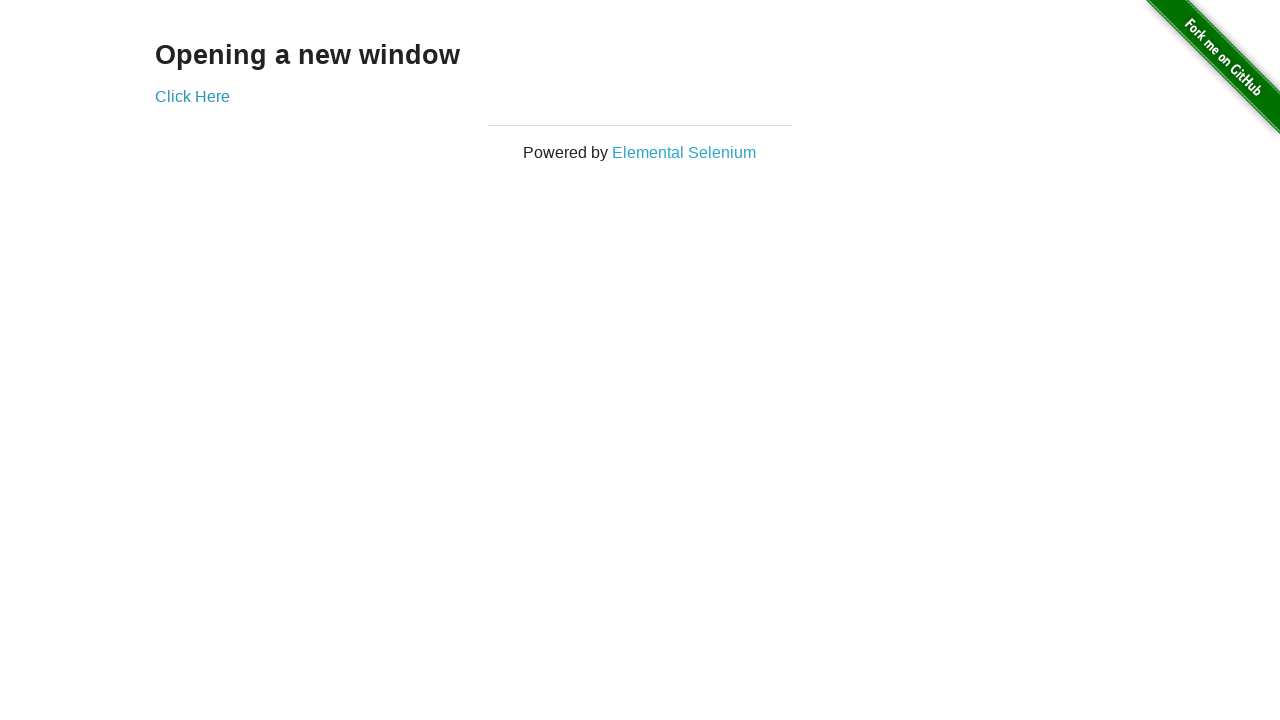

Child window content loaded - heading element verified
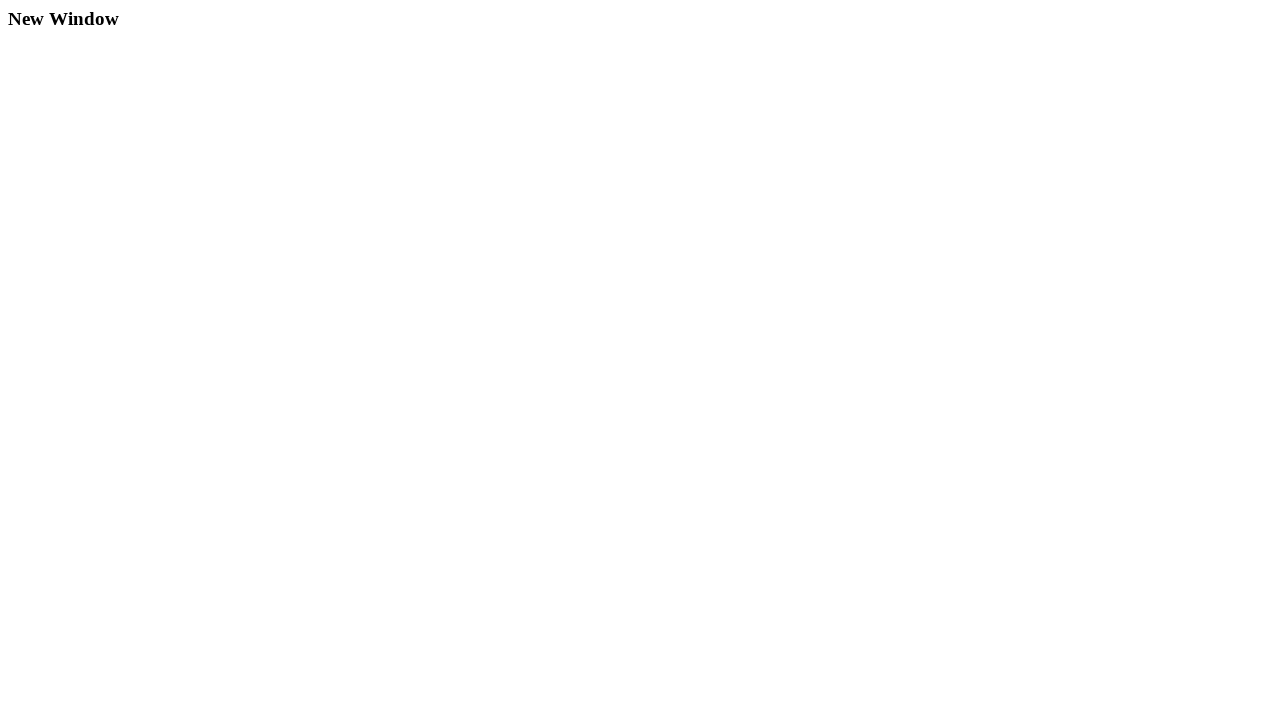

Switched back to parent window
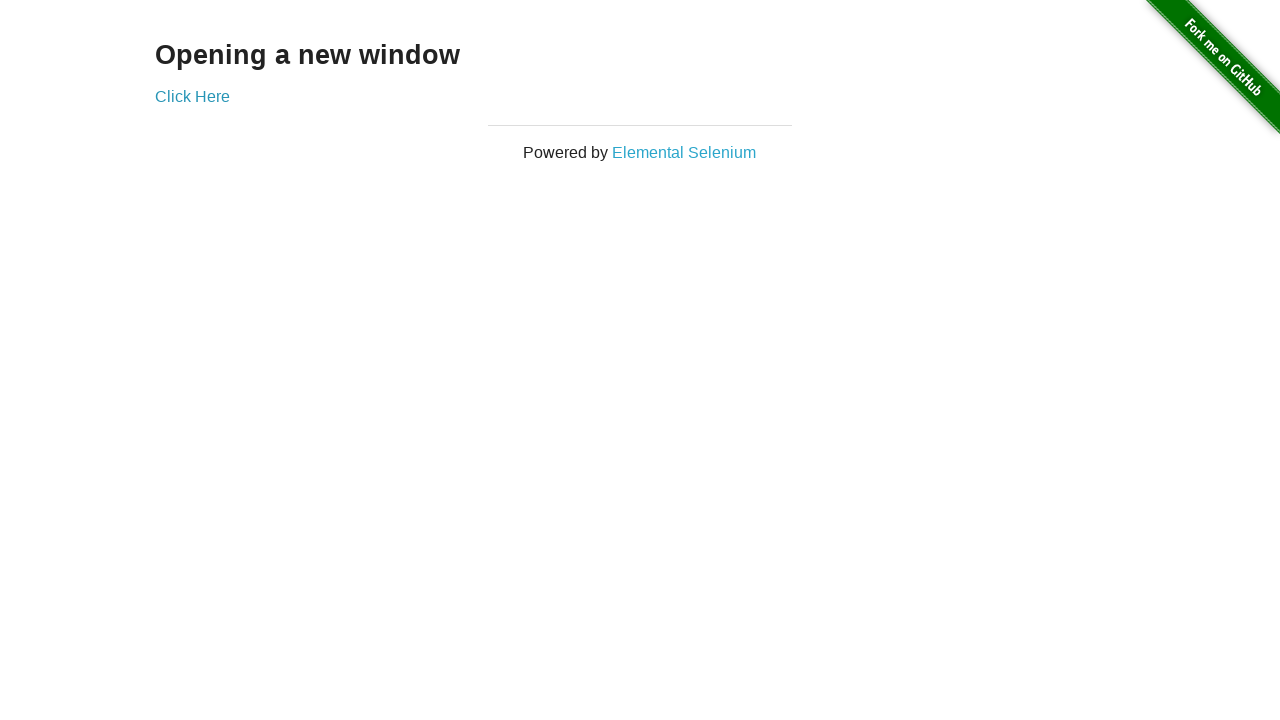

Parent window content verified - heading element present
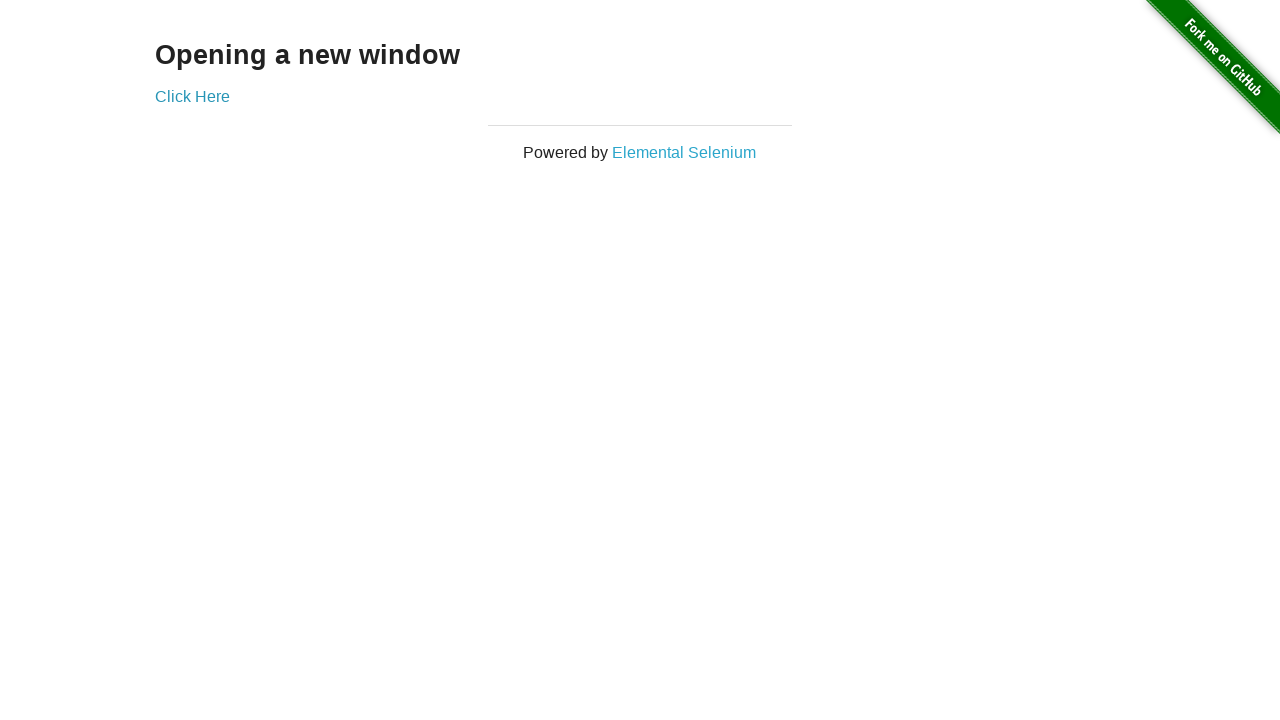

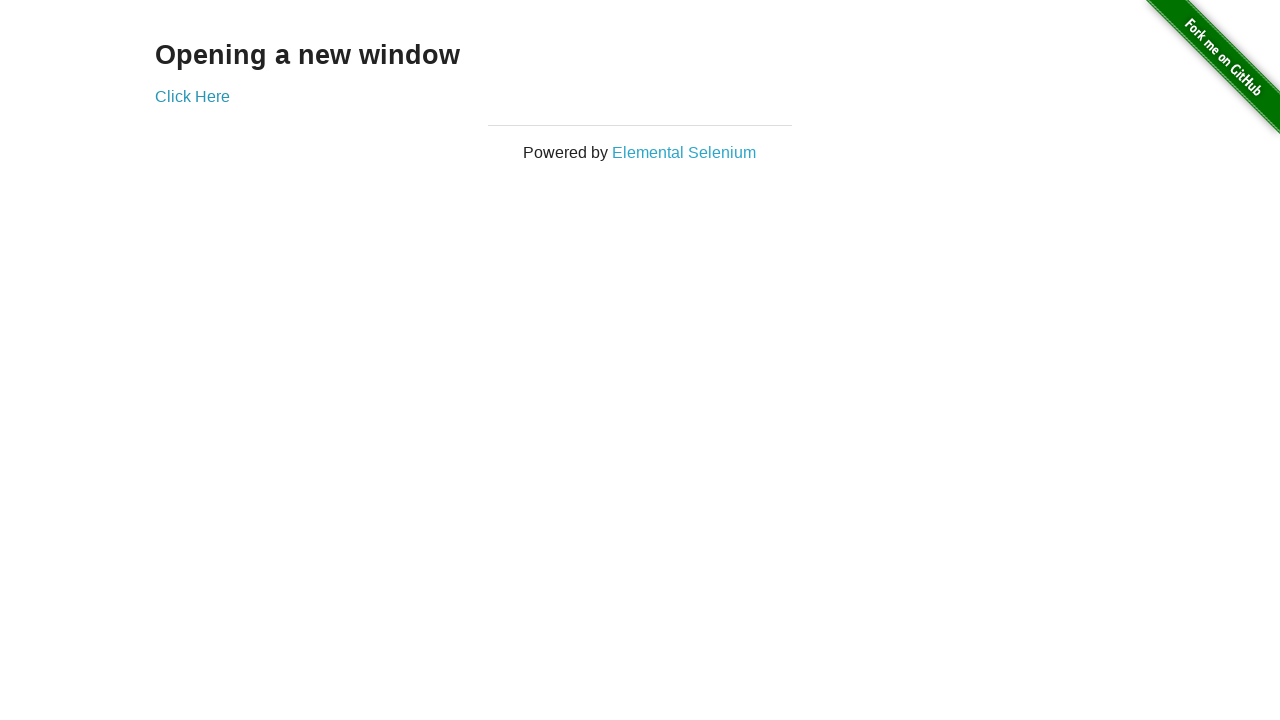